Tests successful user registration by filling username and password fields in the sign-up modal and submitting the form

Starting URL: https://www.demoblaze.com/index.html

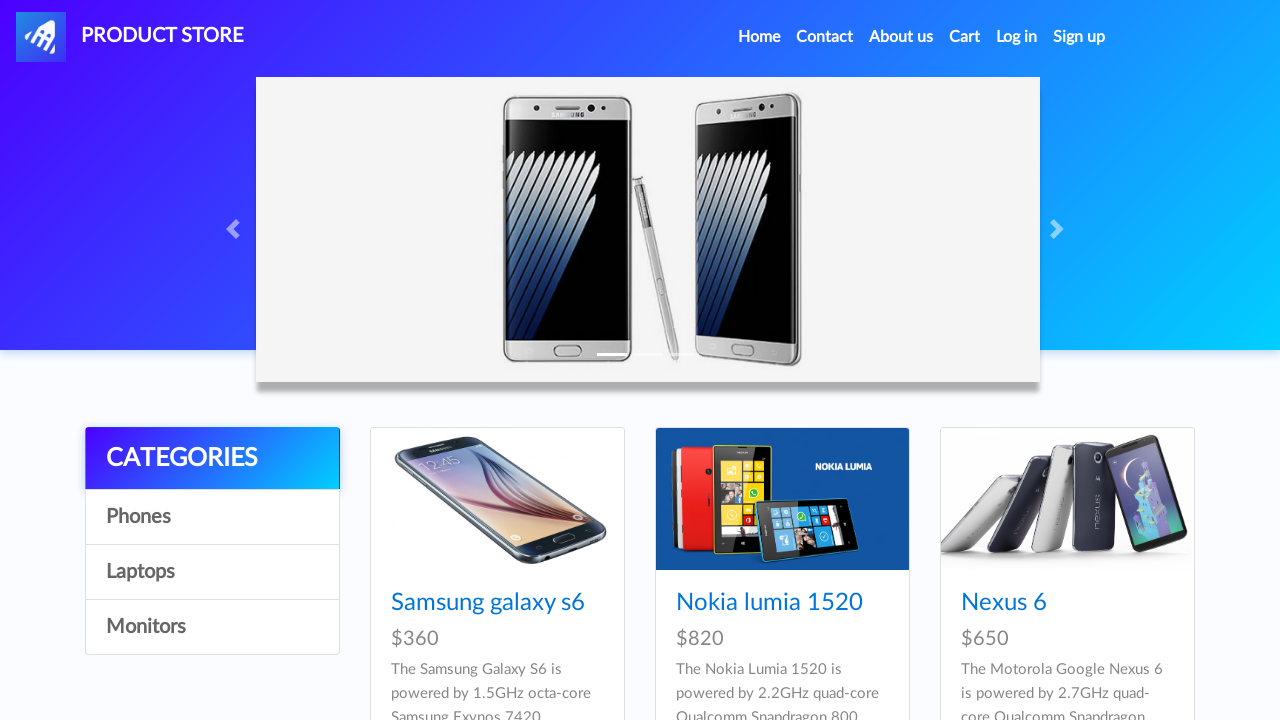

Clicked Sign up link to open registration modal at (1079, 37) on internal:role=link[name="Sign up"i]
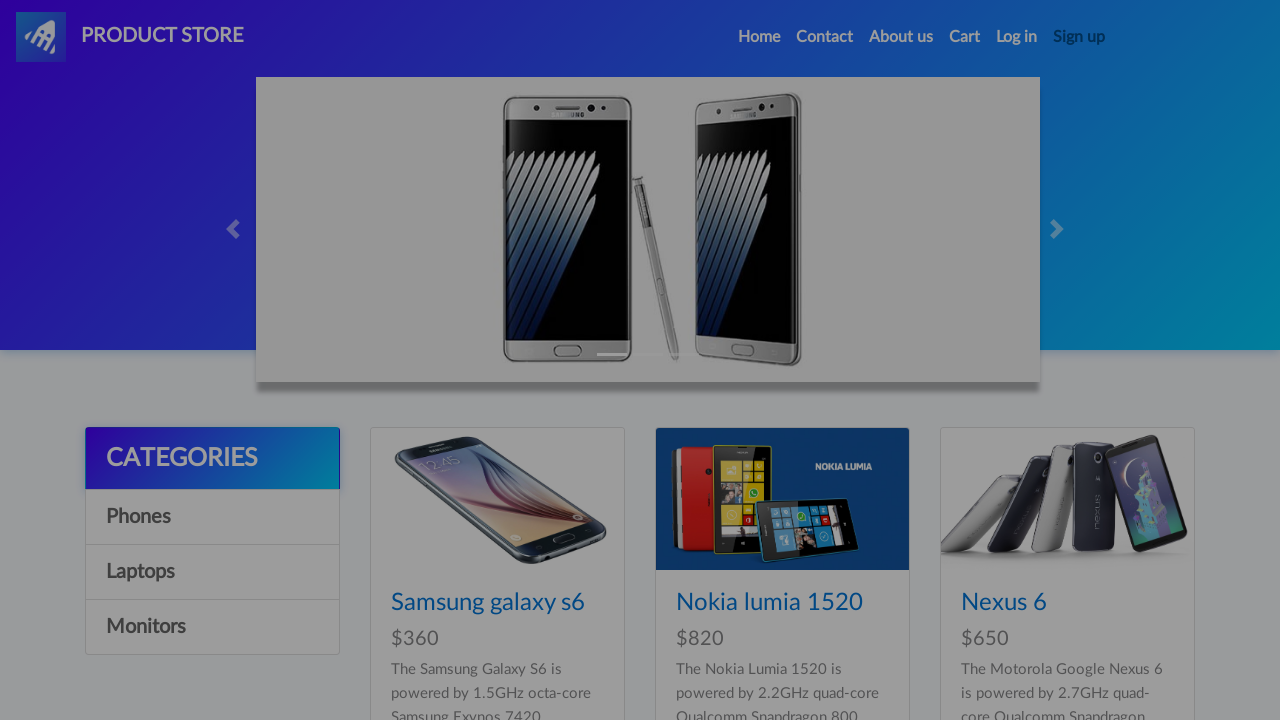

Registration modal loaded and is visible
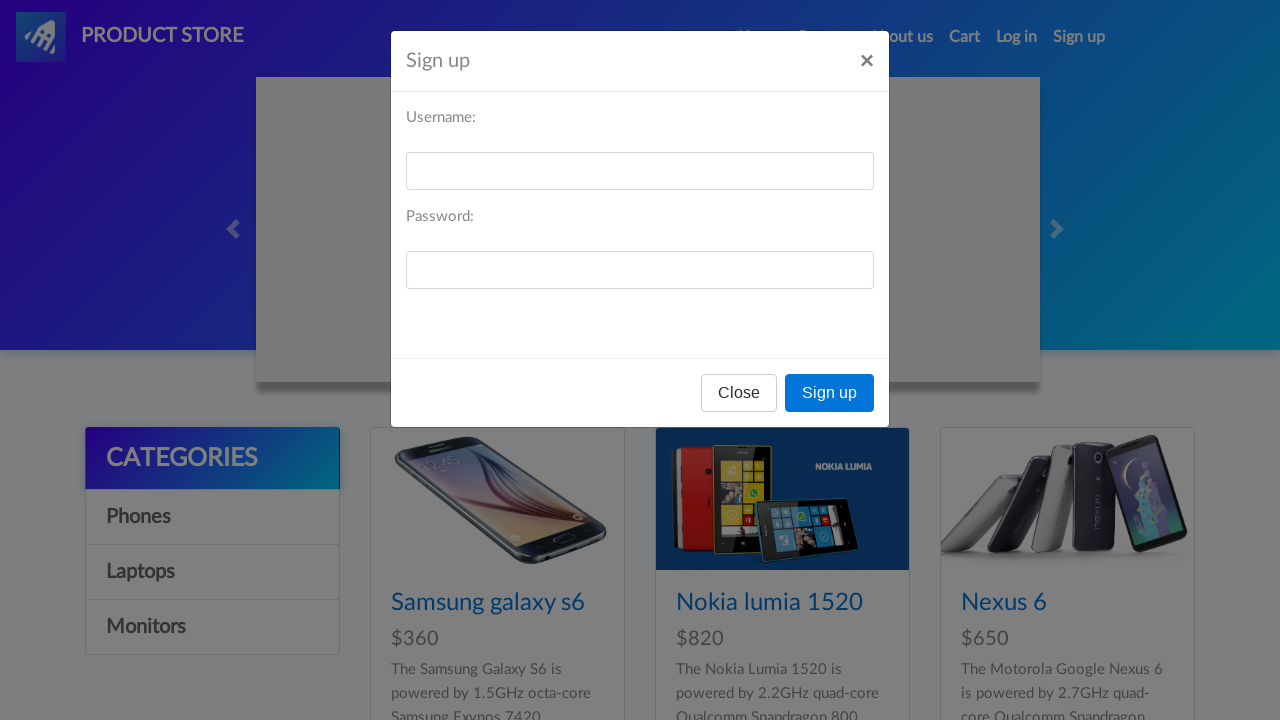

Clicked Username field in registration form at (640, 171) on internal:label="Username:"i
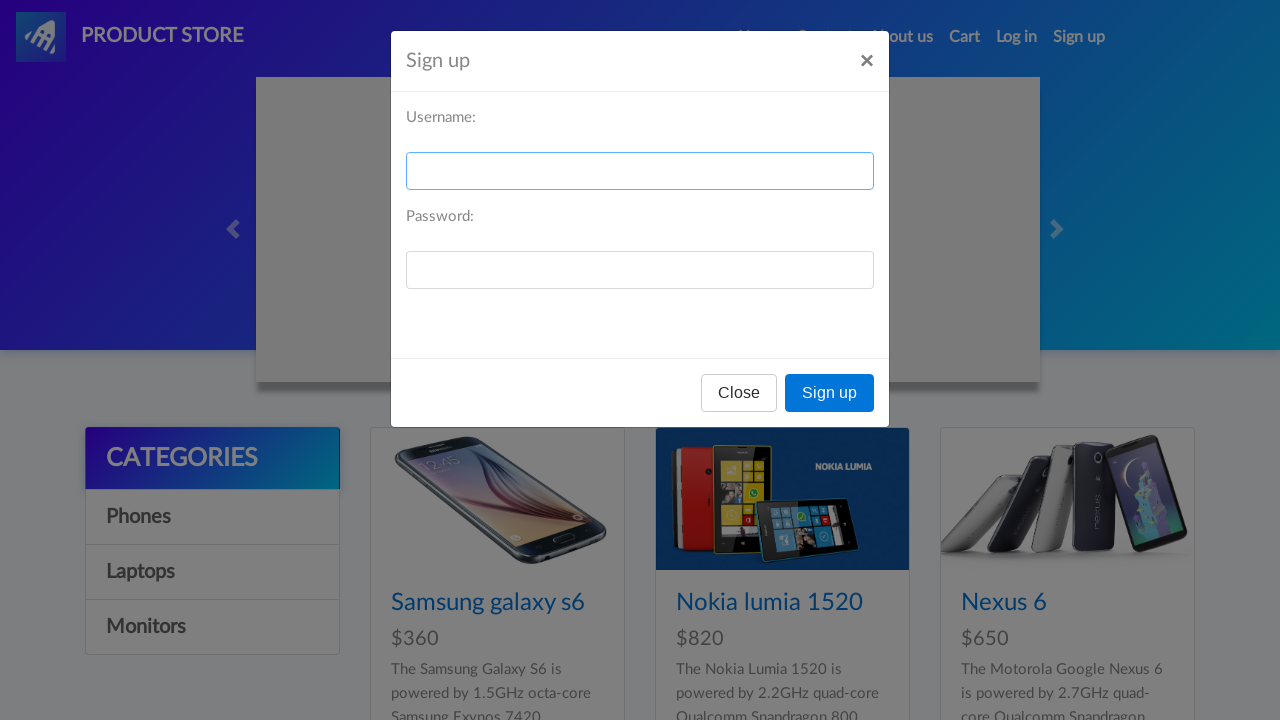

Filled Username field with 'xK9mPqR2vL@example.com' on internal:label="Username:"i
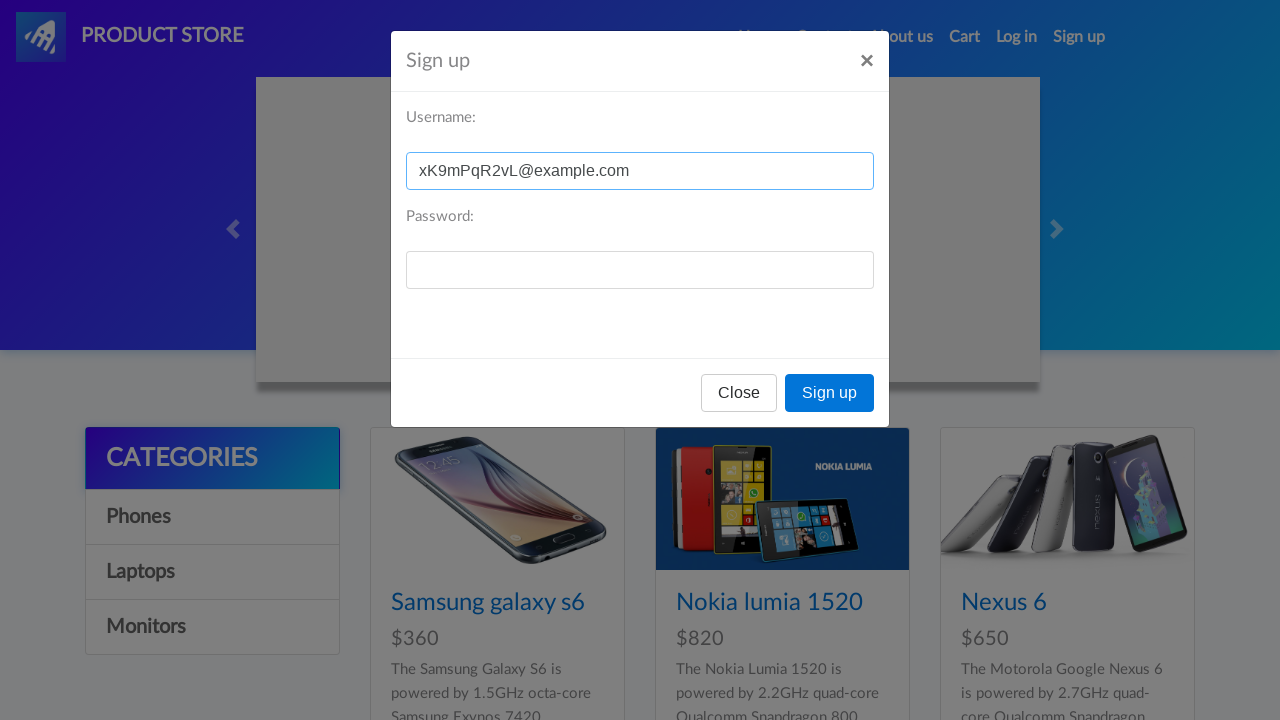

Clicked Password field in registration form at (640, 270) on internal:label="Password:"i
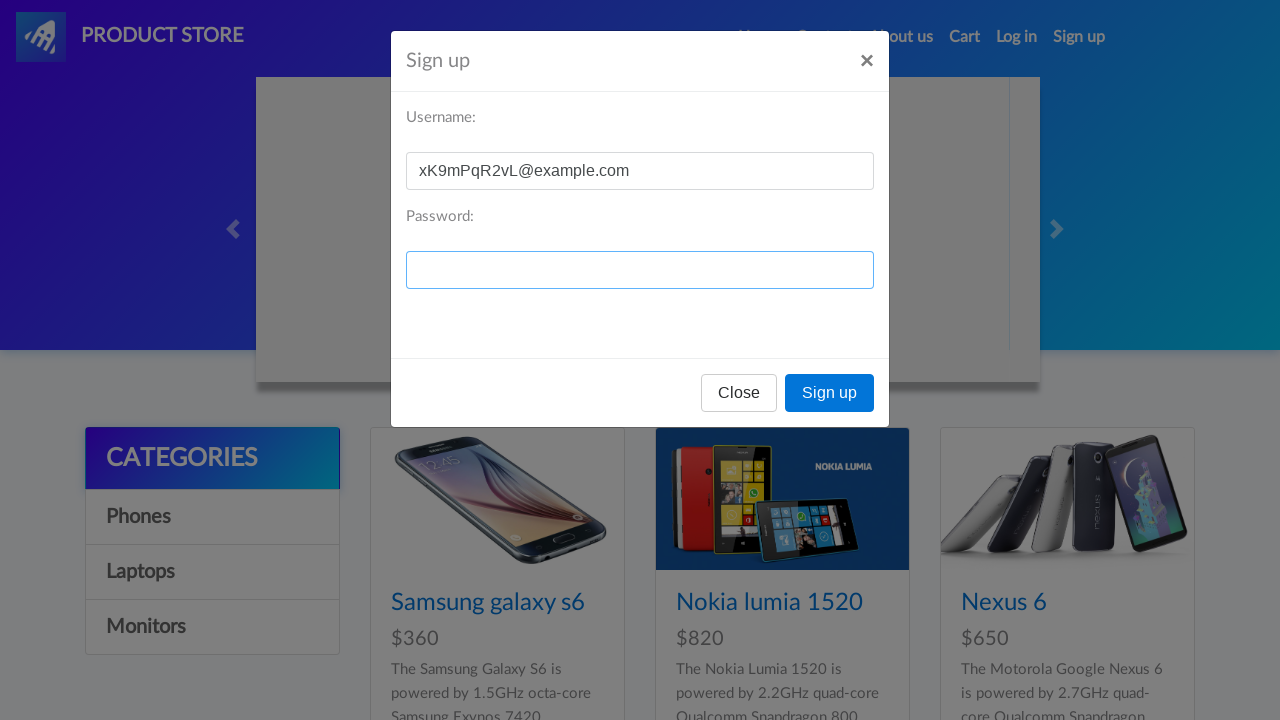

Filled Password field with '$password123$' on internal:label="Password:"i
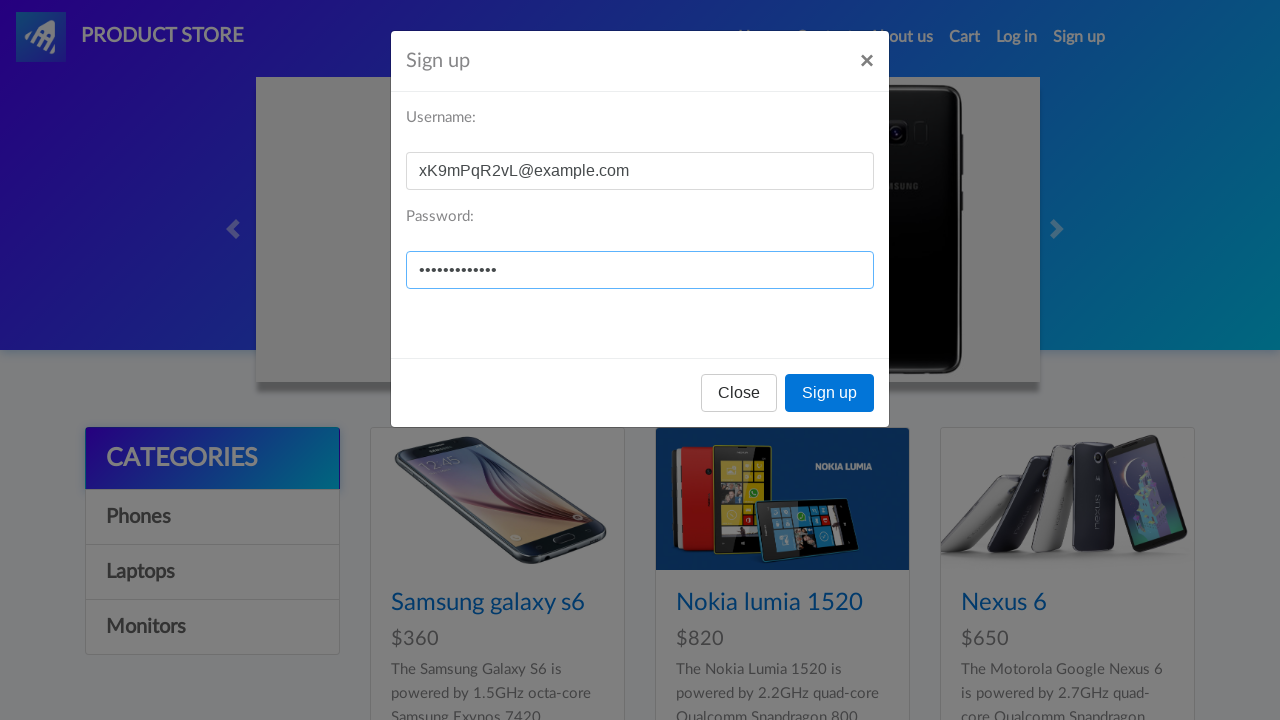

Clicked Sign up button to submit registration form at (830, 393) on internal:role=button[name="Sign up"i]
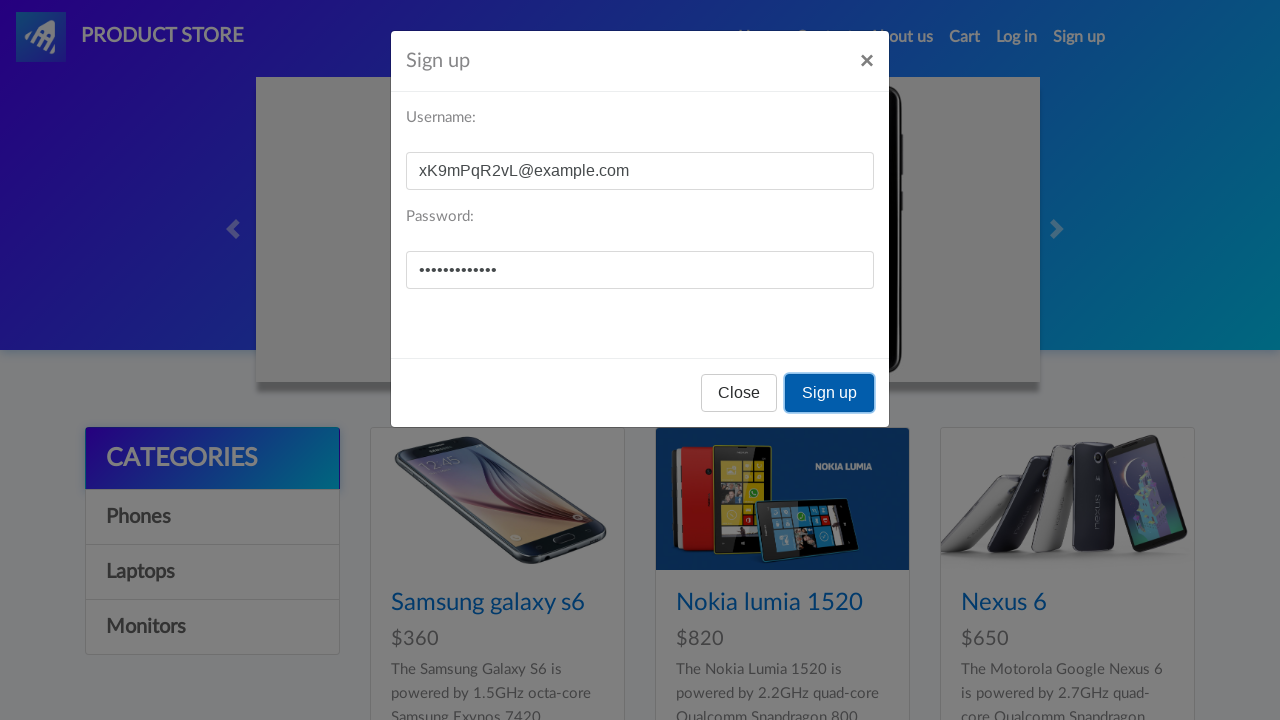

Waited for signup API response (2000ms)
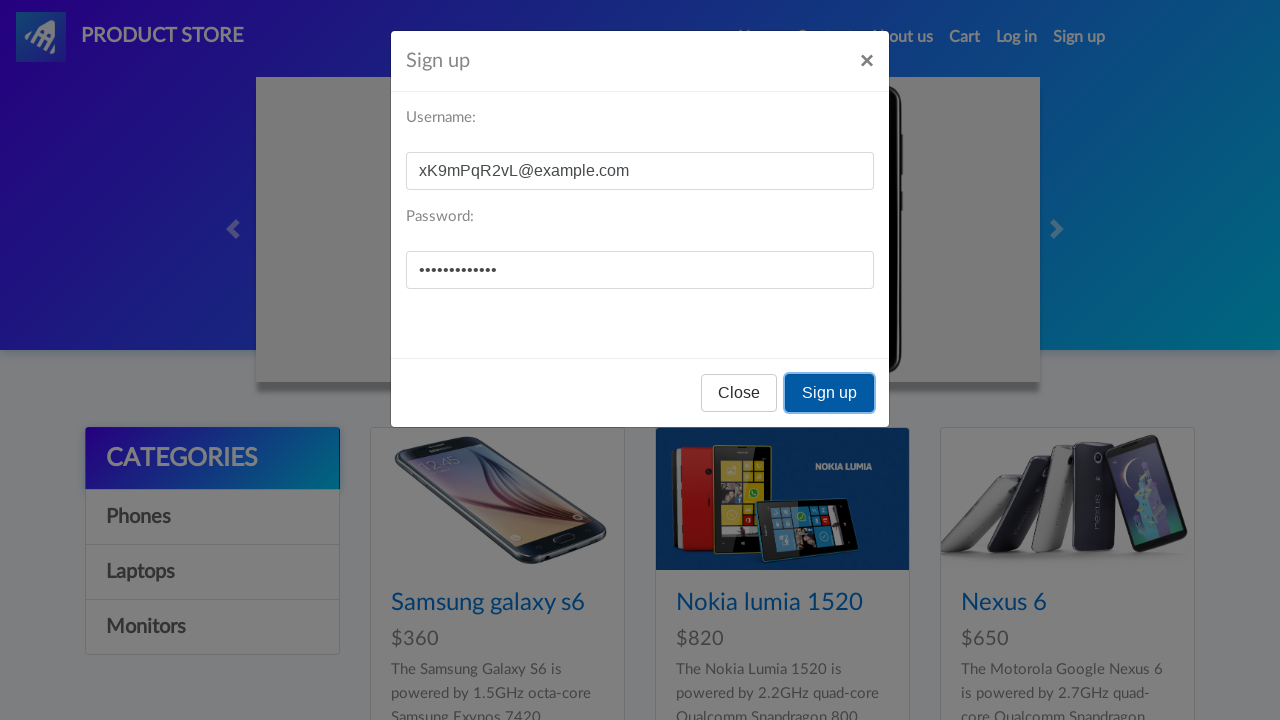

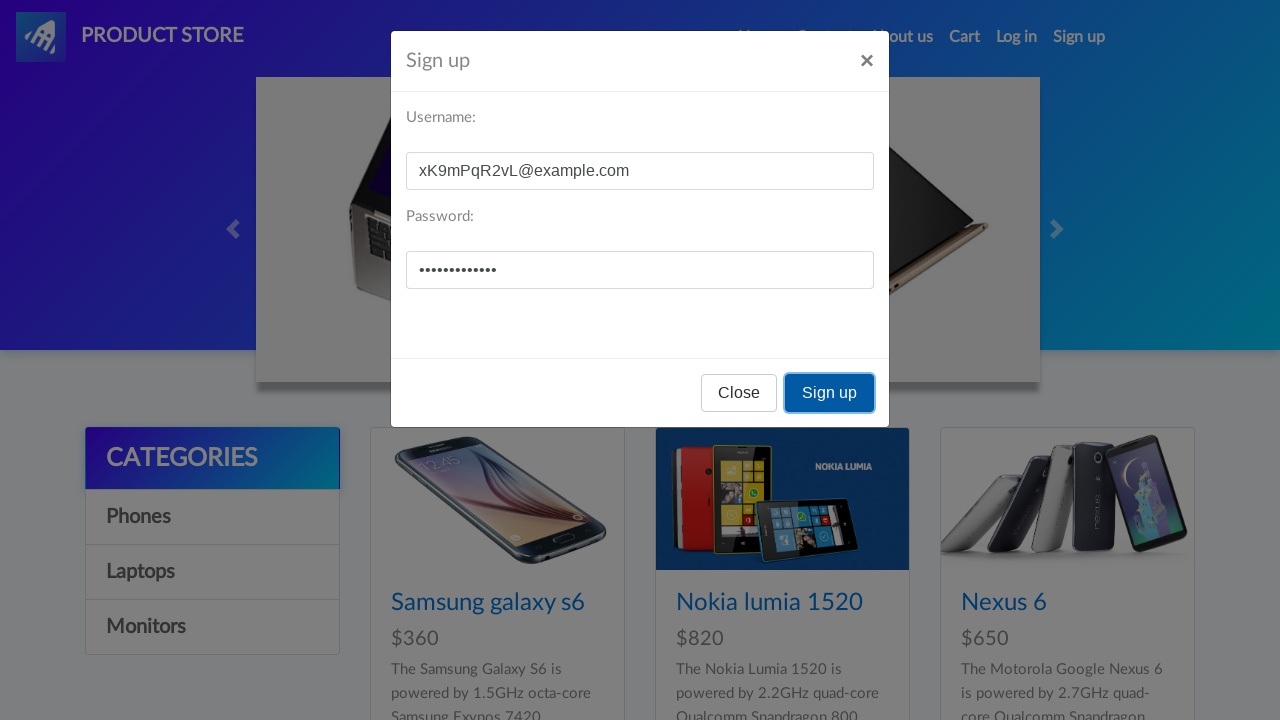